Tests button click functionality on a practice page by clicking a primary button and verifying that a welcome message appears in a div element.

Starting URL: https://www.tutorialspoint.com/selenium/practice/buttons.php

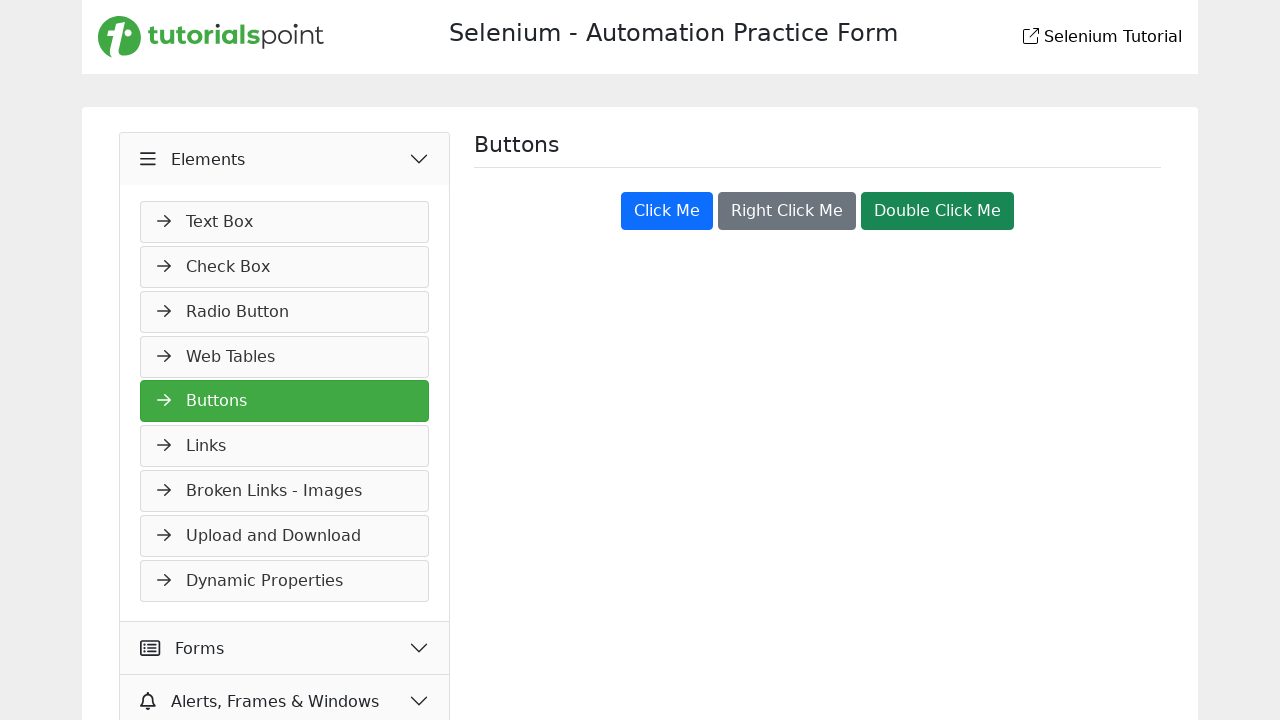

Clicked the primary button at (667, 211) on .btn-primary
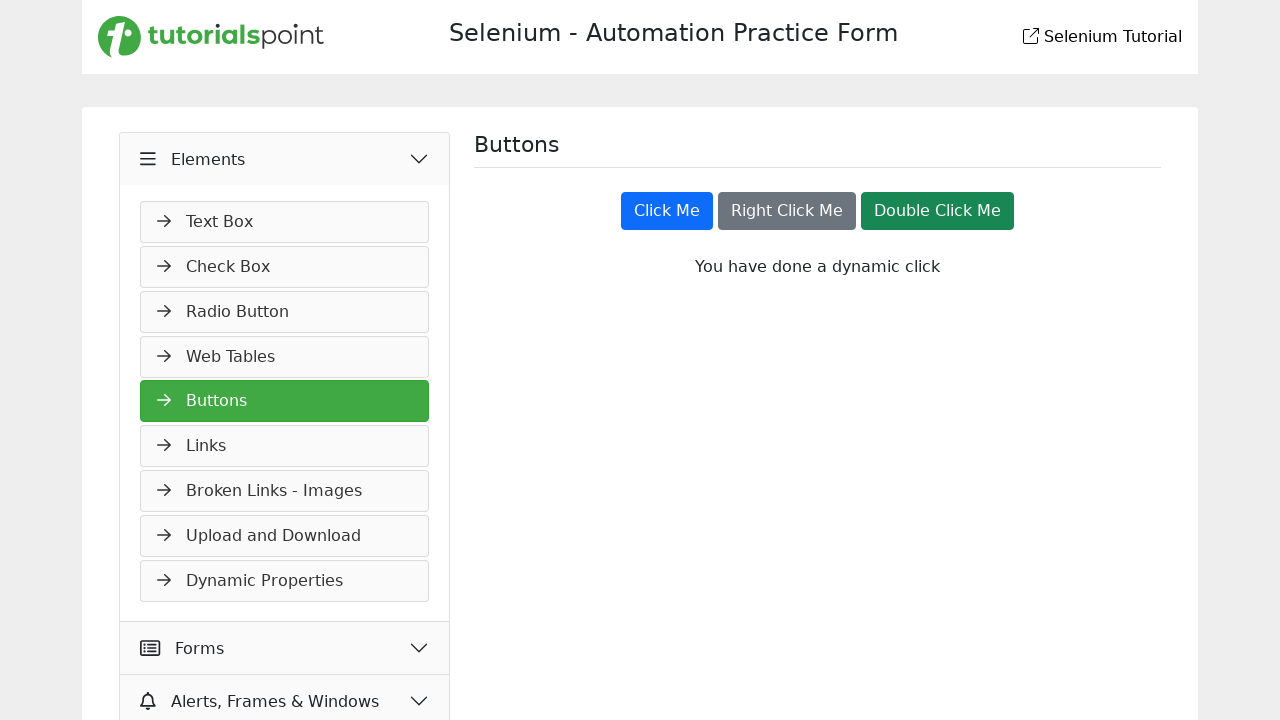

Welcome div appeared after button click
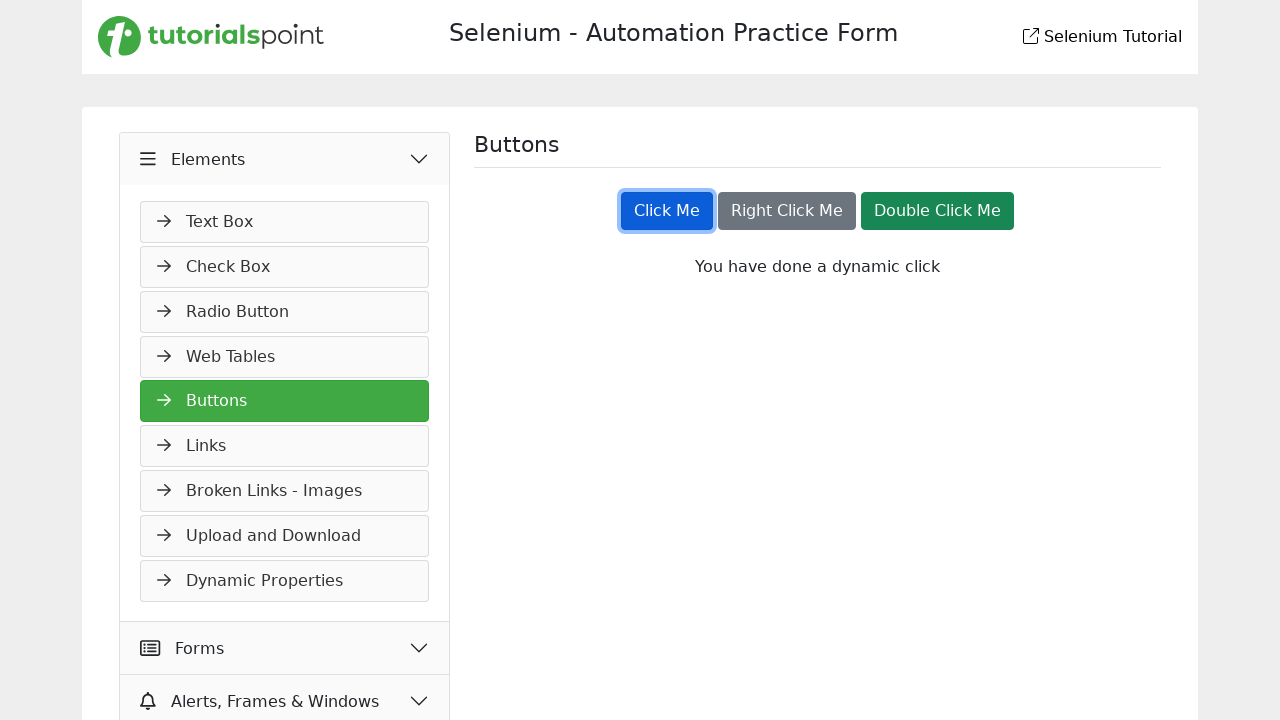

Retrieved welcome message text from div element
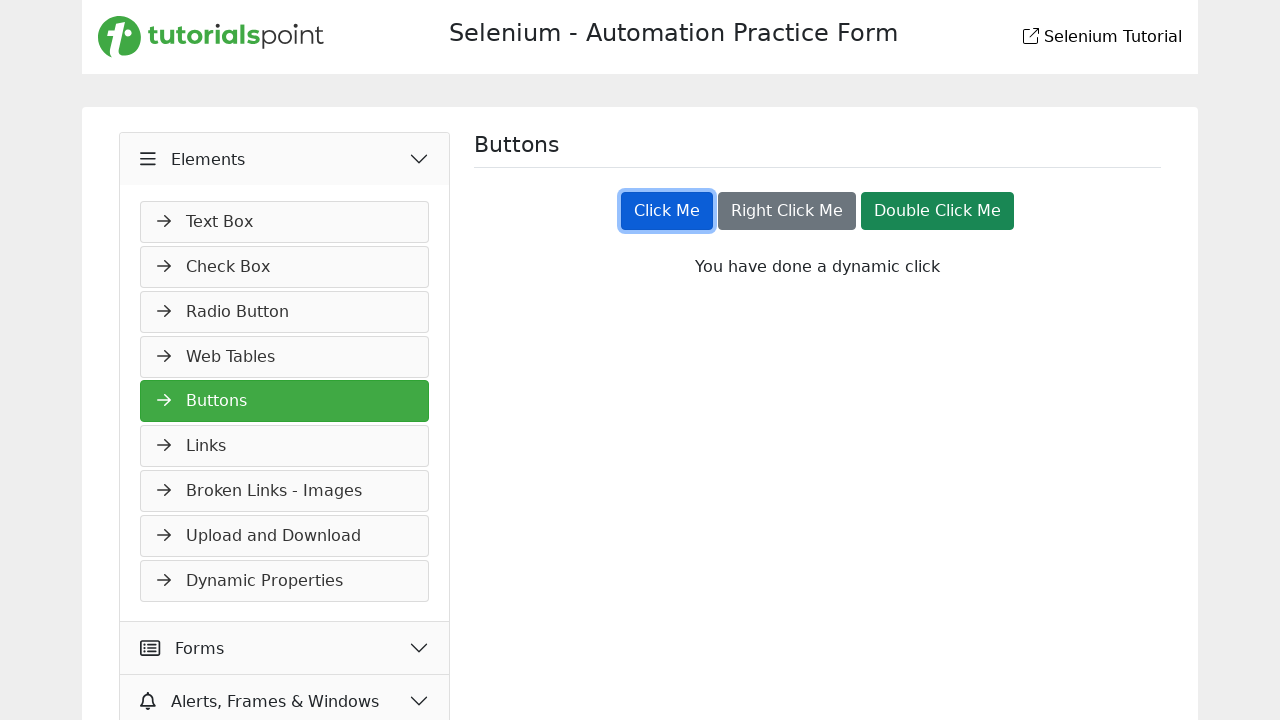

Printed welcome message to console
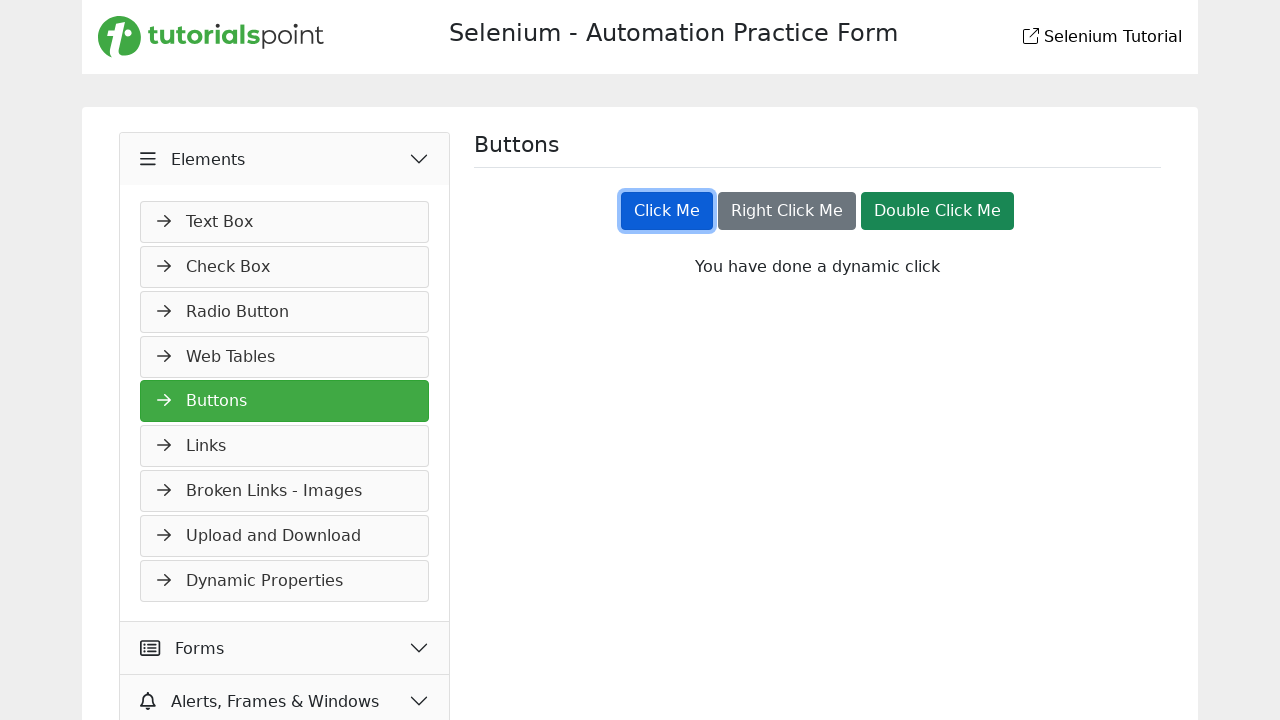

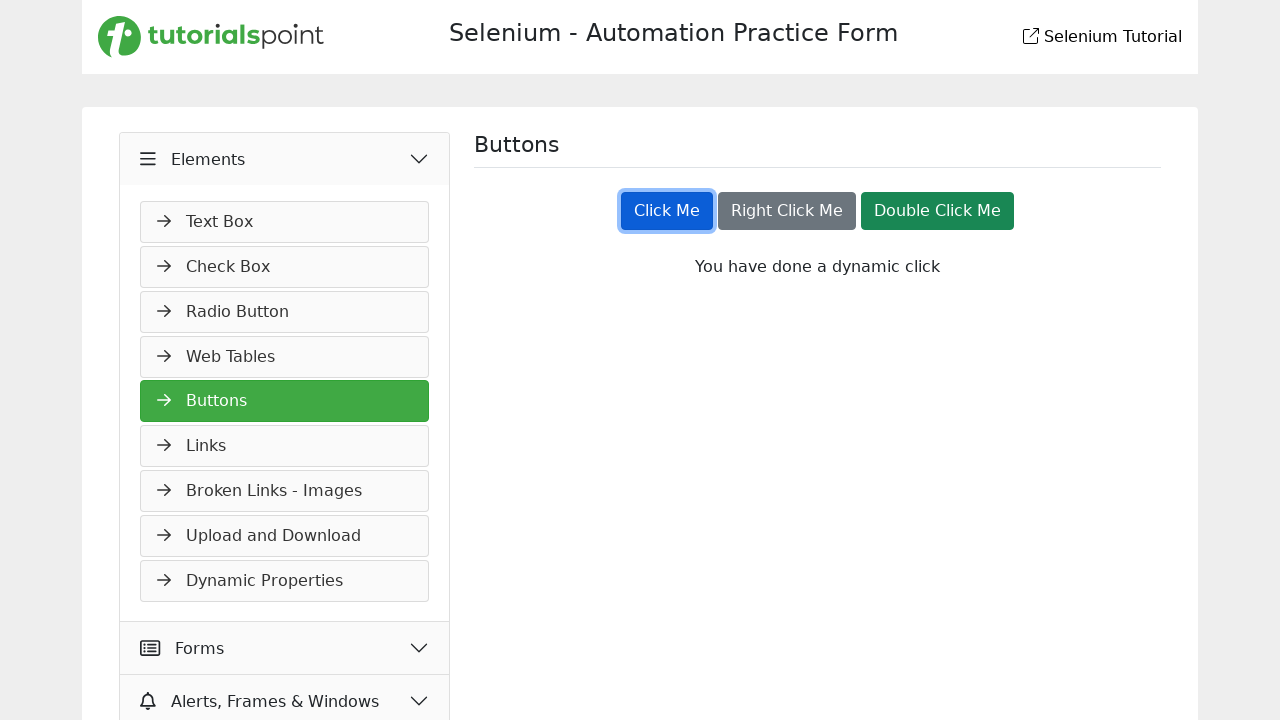